Tests searching for an artist on Vagalume music website by clicking the search icon, entering an artist name, and clicking on the artist result

Starting URL: https://www.vagalume.com.br/

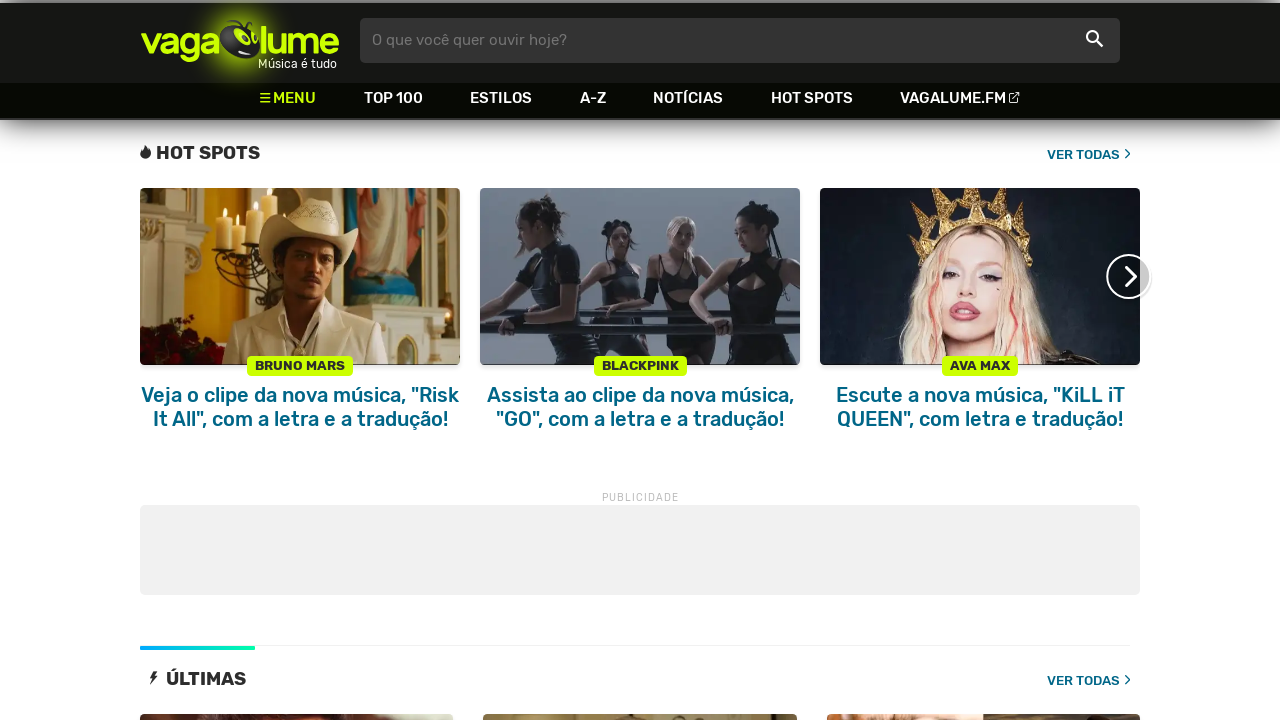

Clicked search icon at (1094, 40) on xpath=//*[@class='icon-busca']
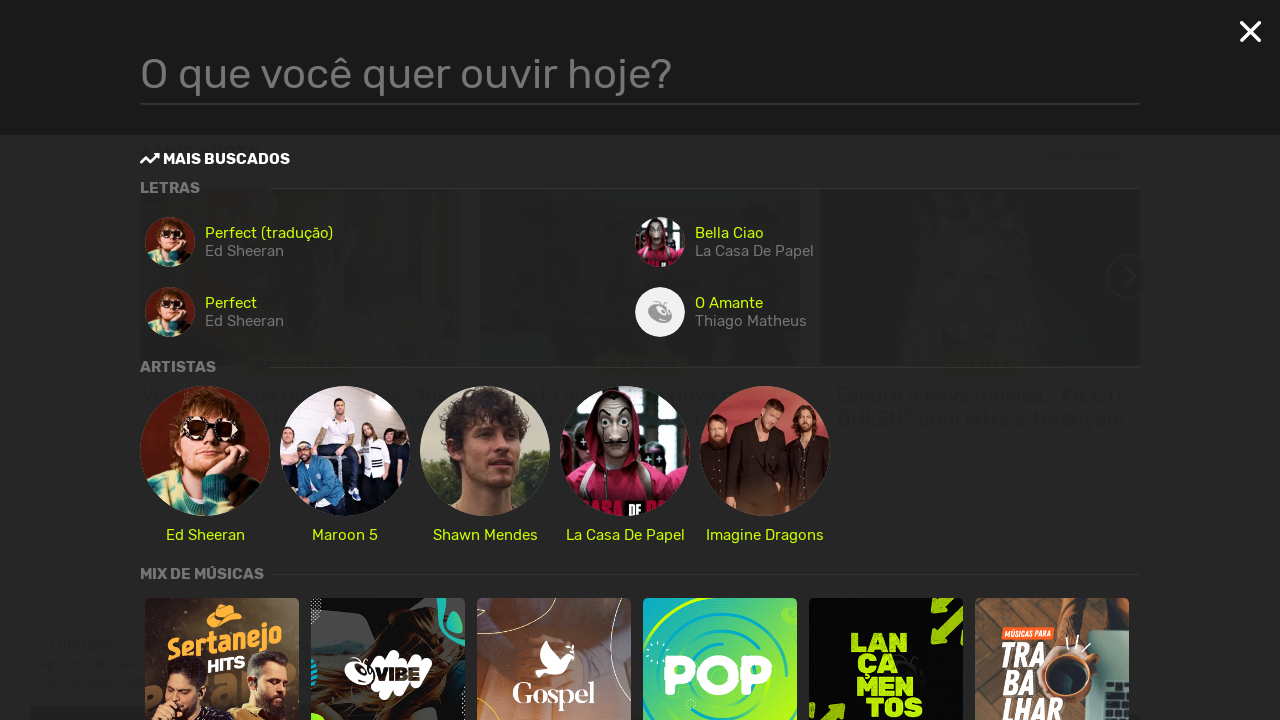

Search field became visible
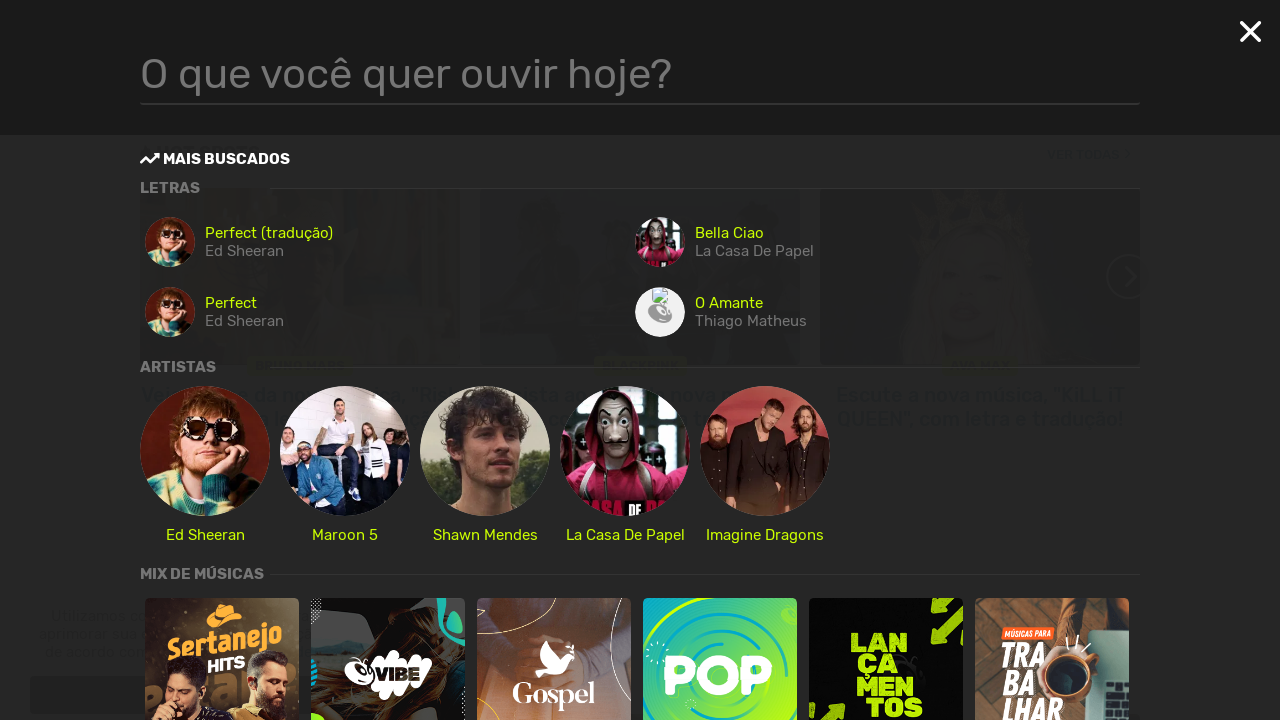

Entered 'Caetano Veloso' in search field on .searchField
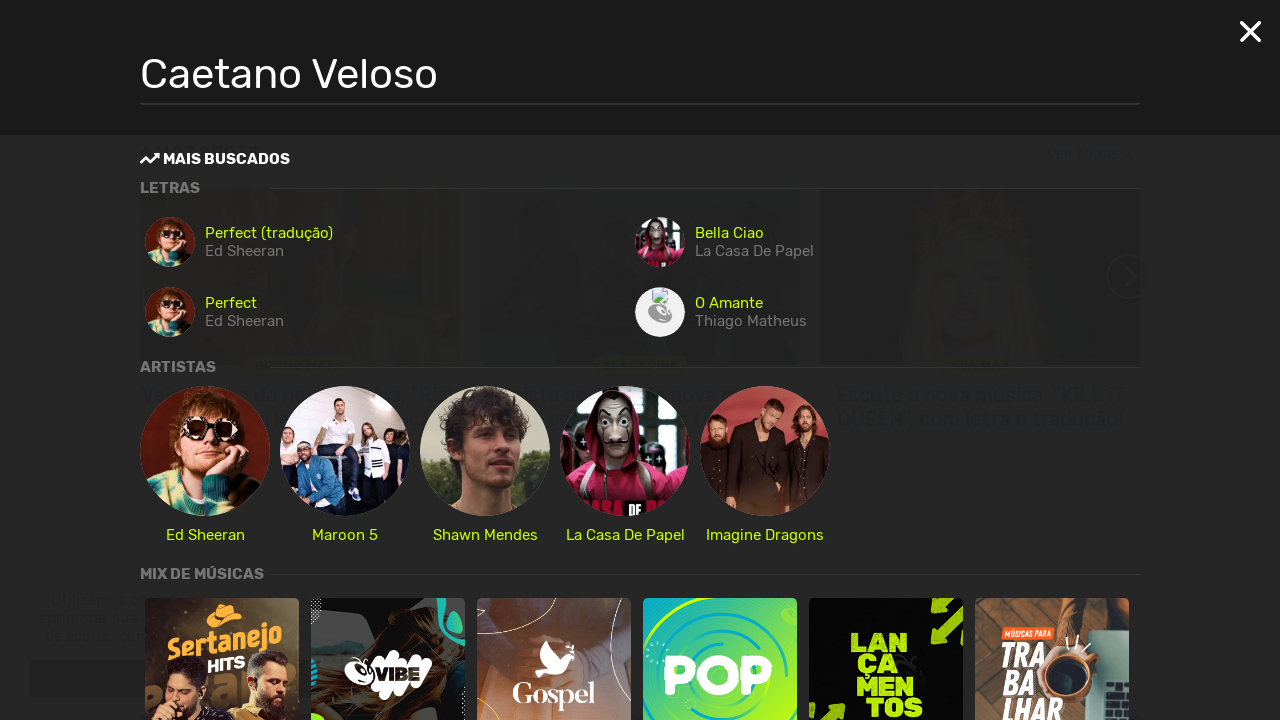

Waited 3 seconds for search results to load
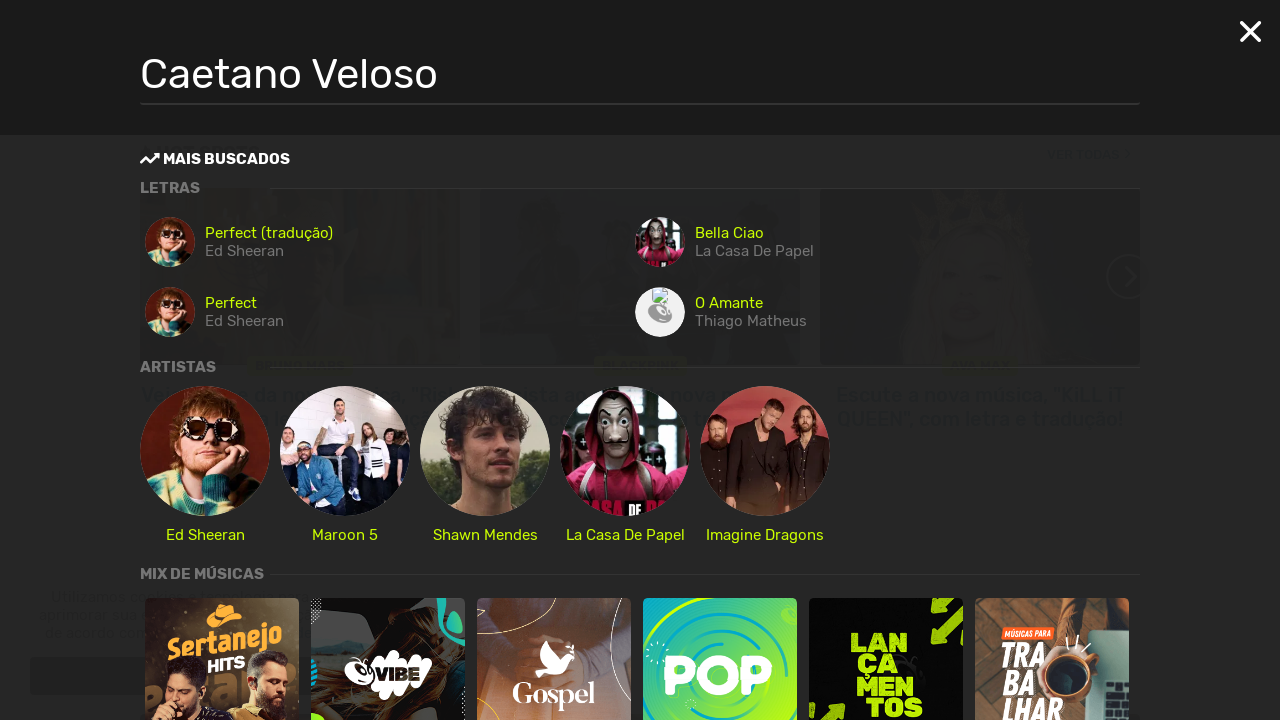

Clicked artist result (partial match) at (205, 465) on .itemArtist
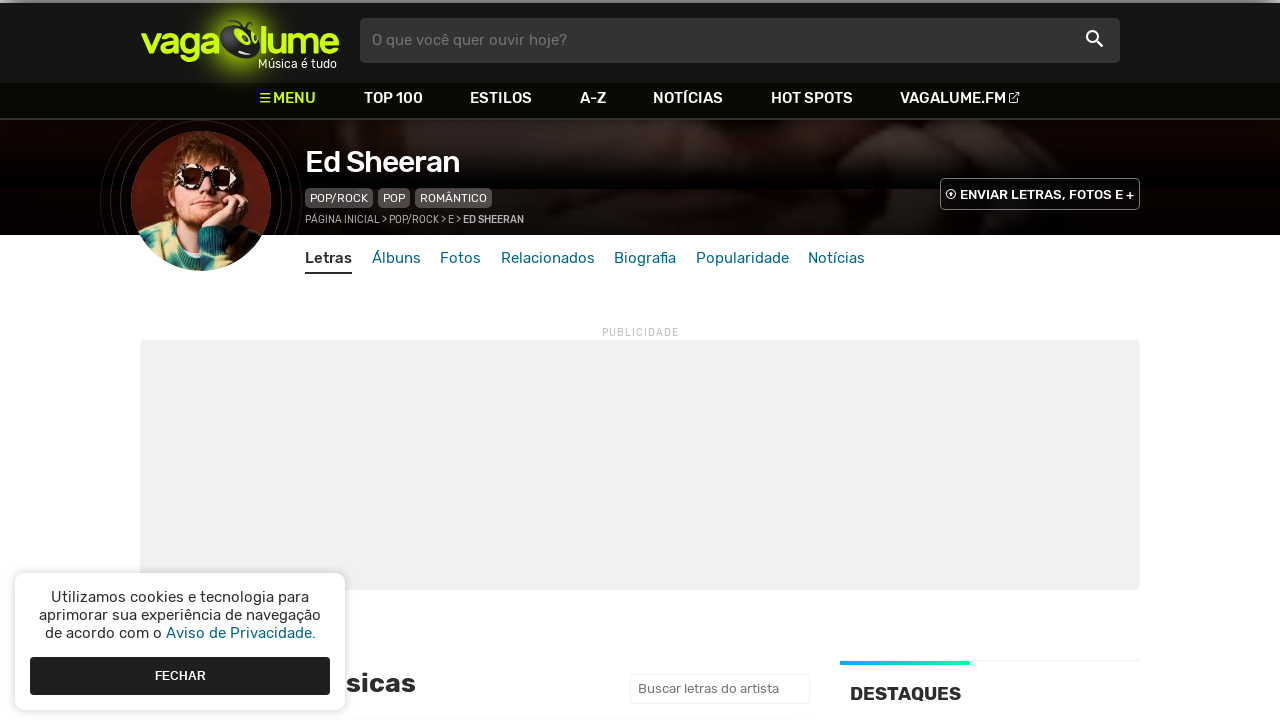

Artist page loaded successfully
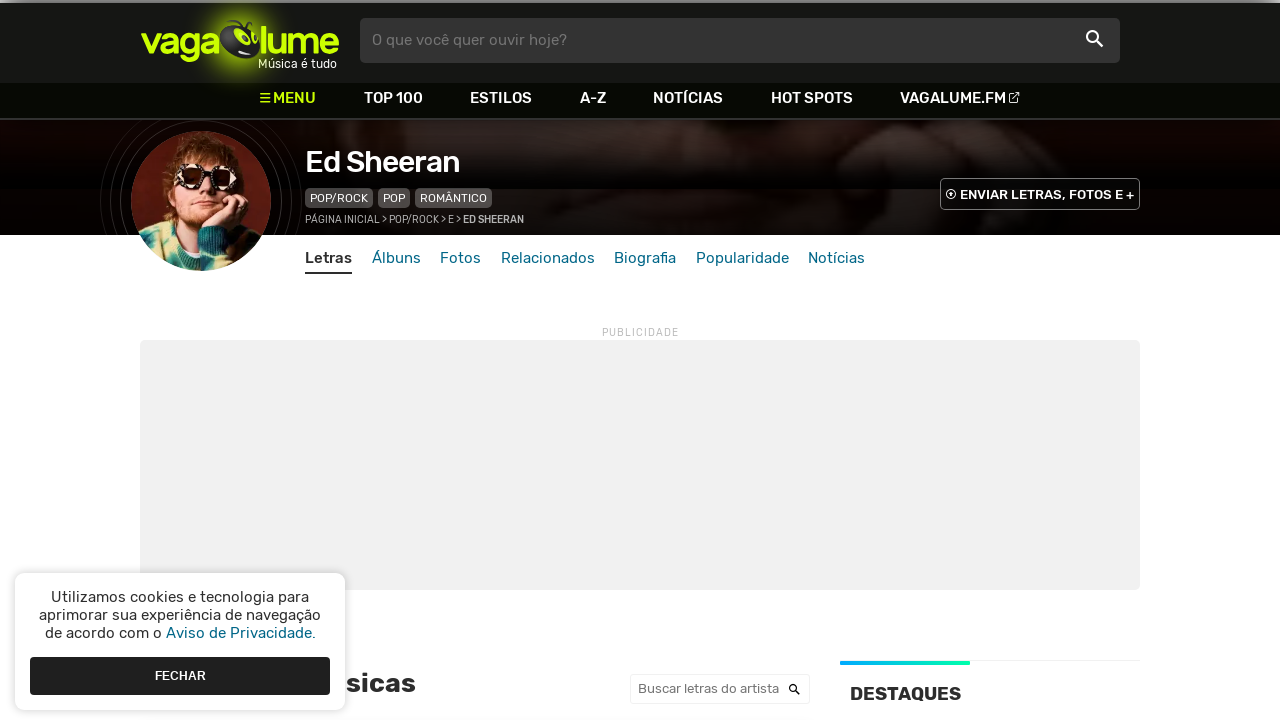

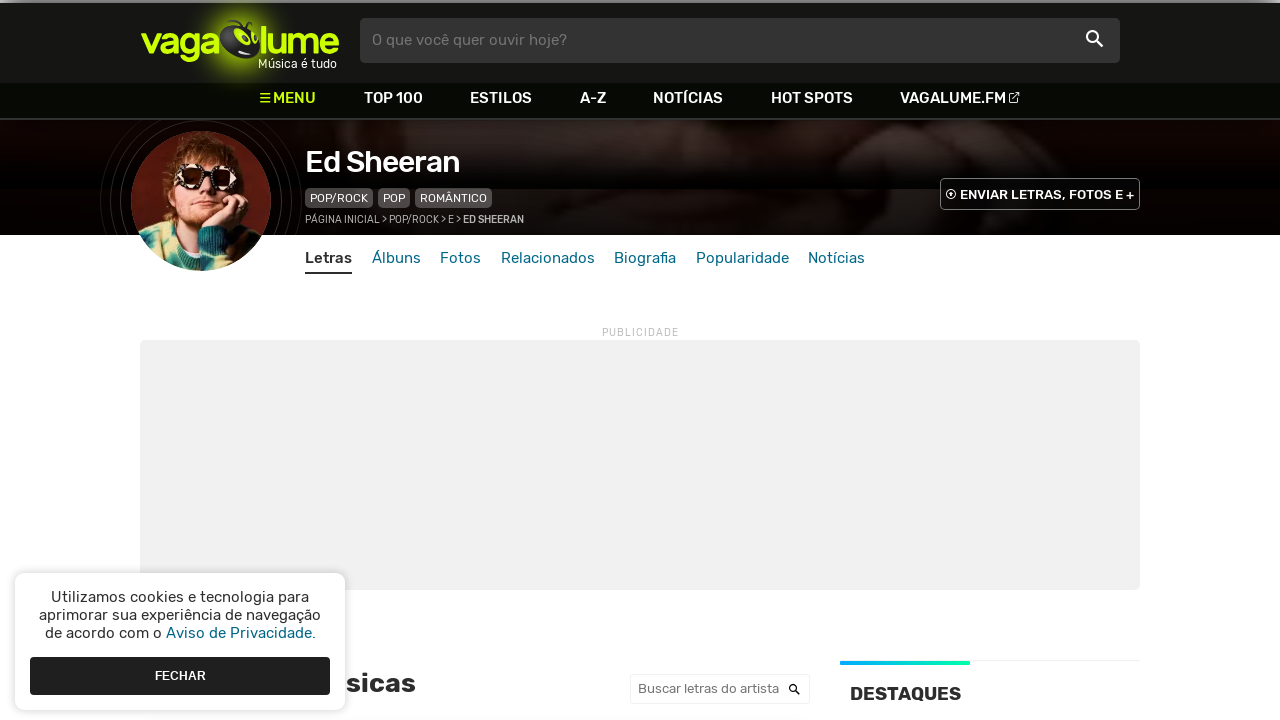